Tests invalid form submission with "/" in directivo field and verifies error message

Starting URL: https://elenarivero.github.io/Ejercicio2/index.html

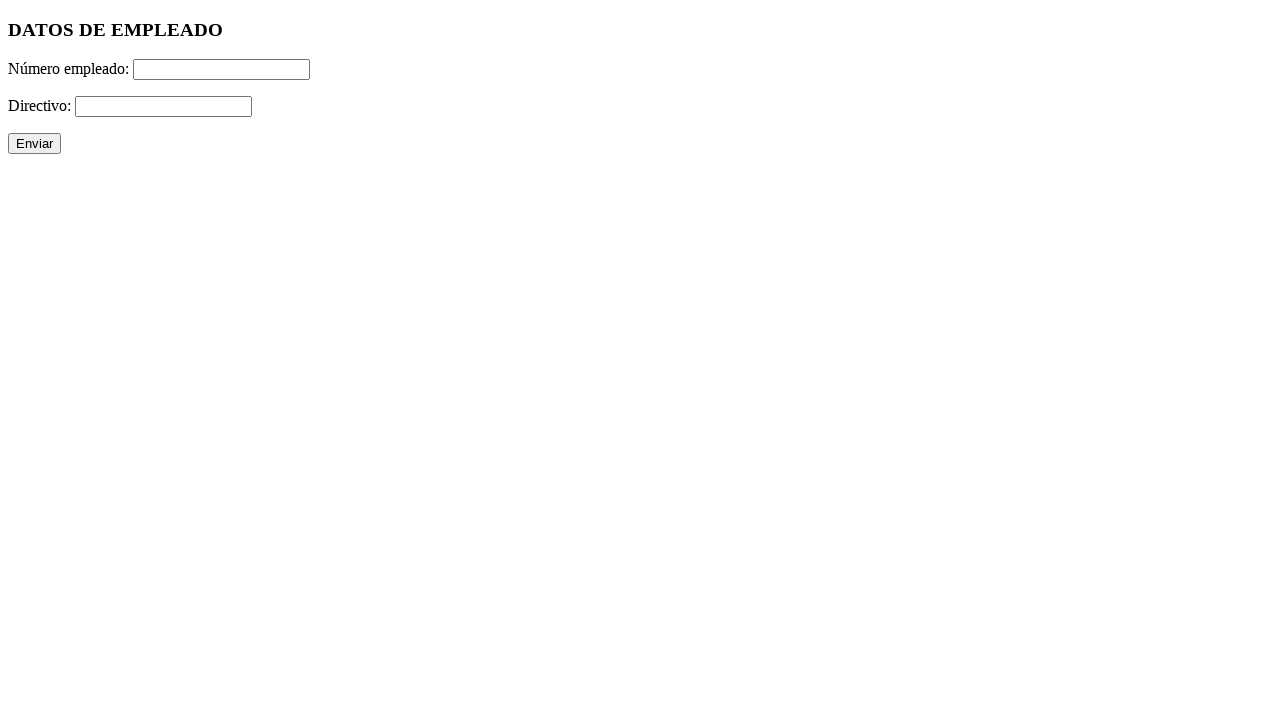

Filled numero field with '200' on #numero
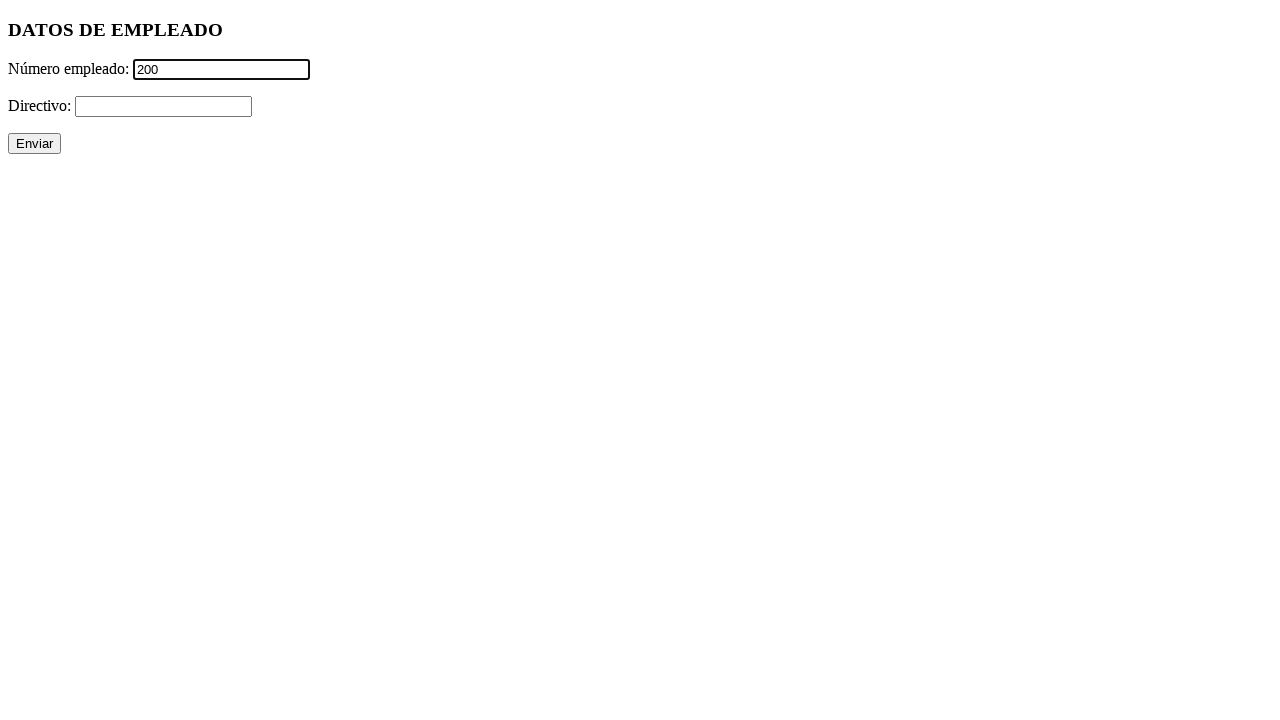

Filled directivo field with invalid character '/' on #directivo
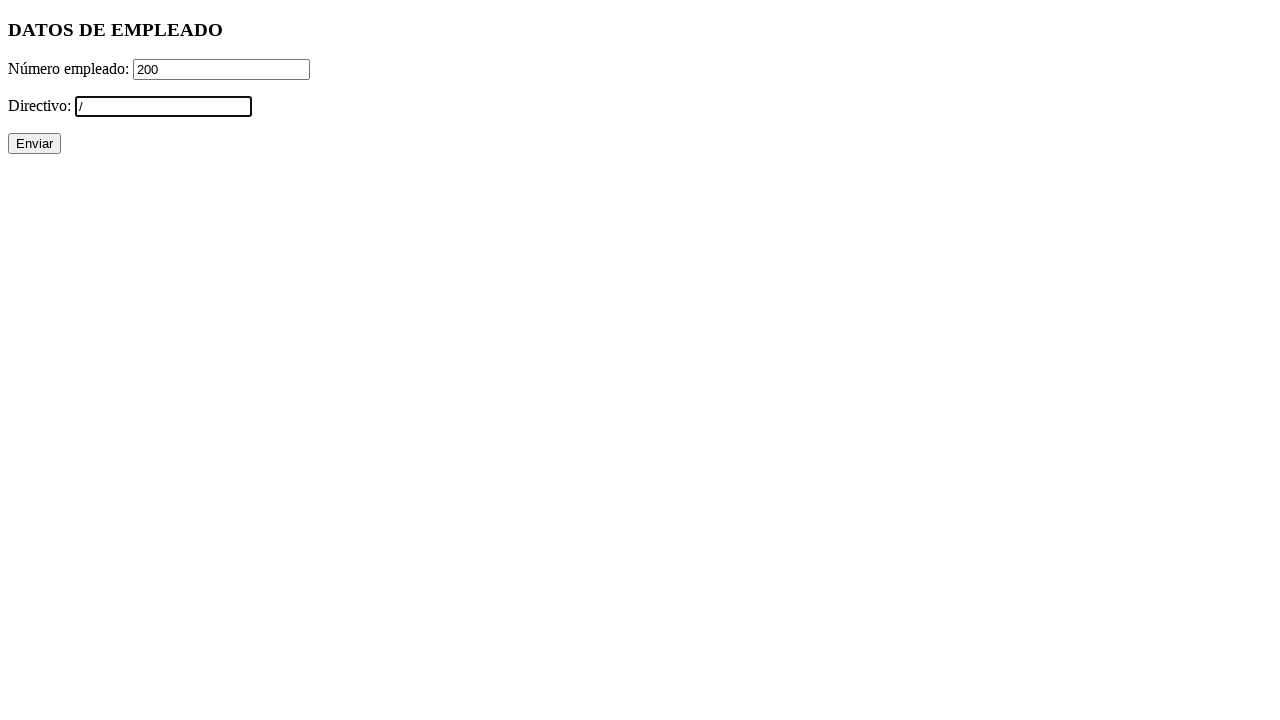

Clicked submit button at (34, 144) on xpath=//p/input[@type='submit']
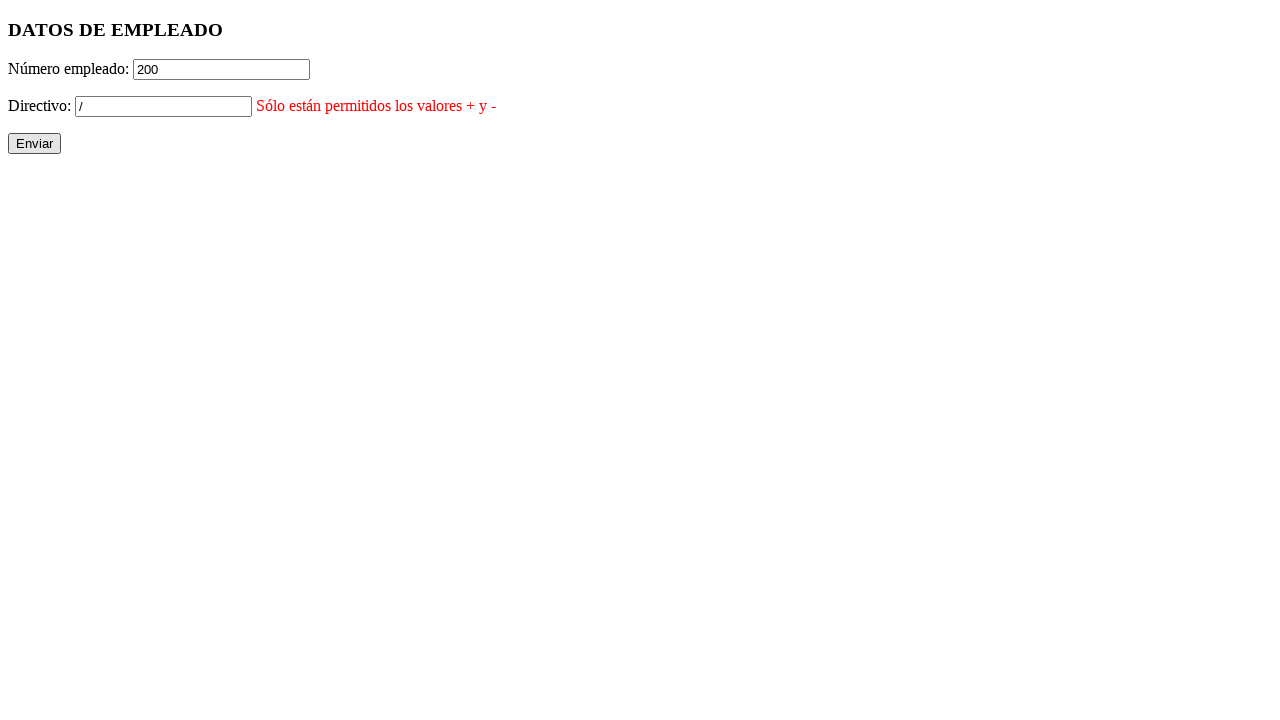

Error message for directivo field is displayed
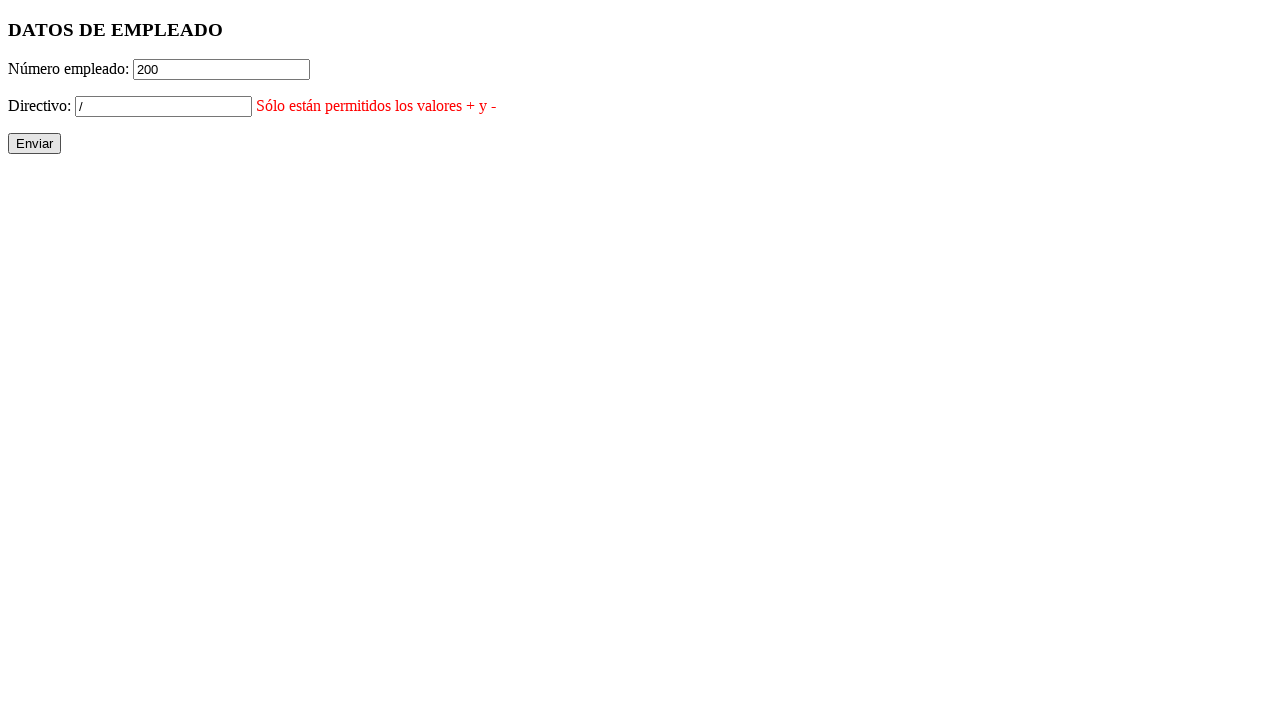

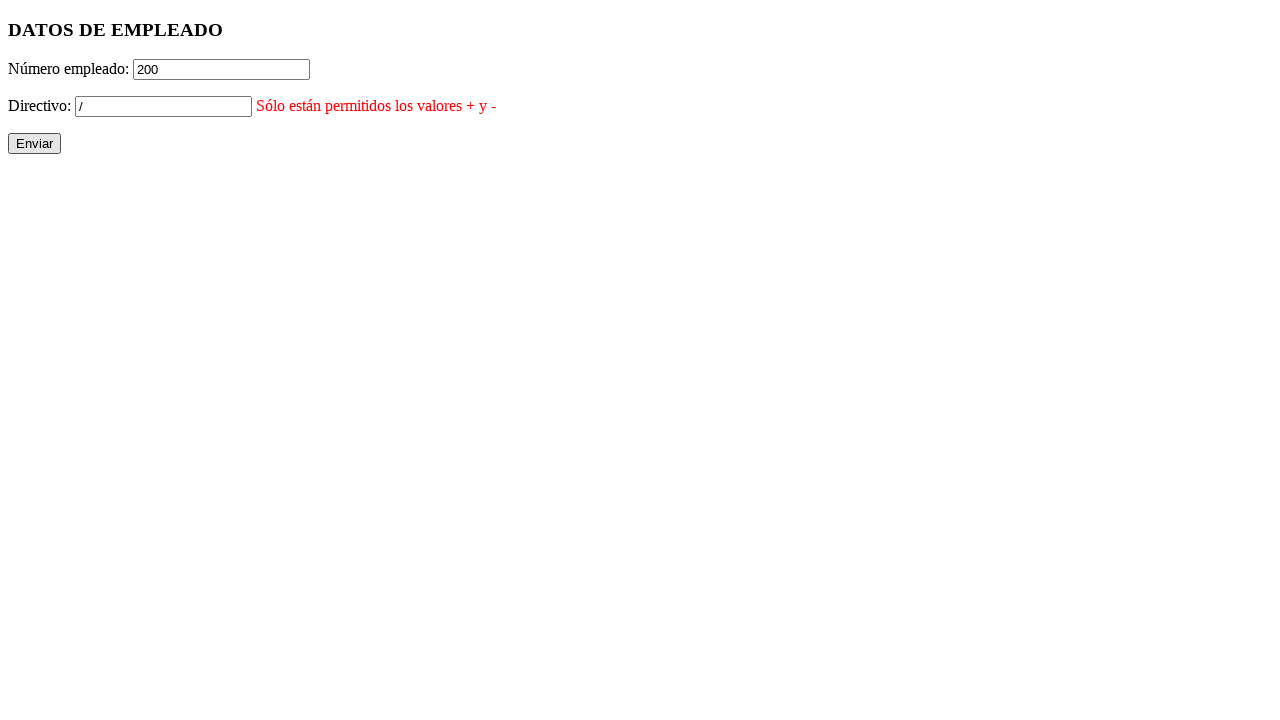